Tests that the company branding logo is displayed on the OrangeHRM login page

Starting URL: https://opensource-demo.orangehrmlive.com/web/index.php/auth/login

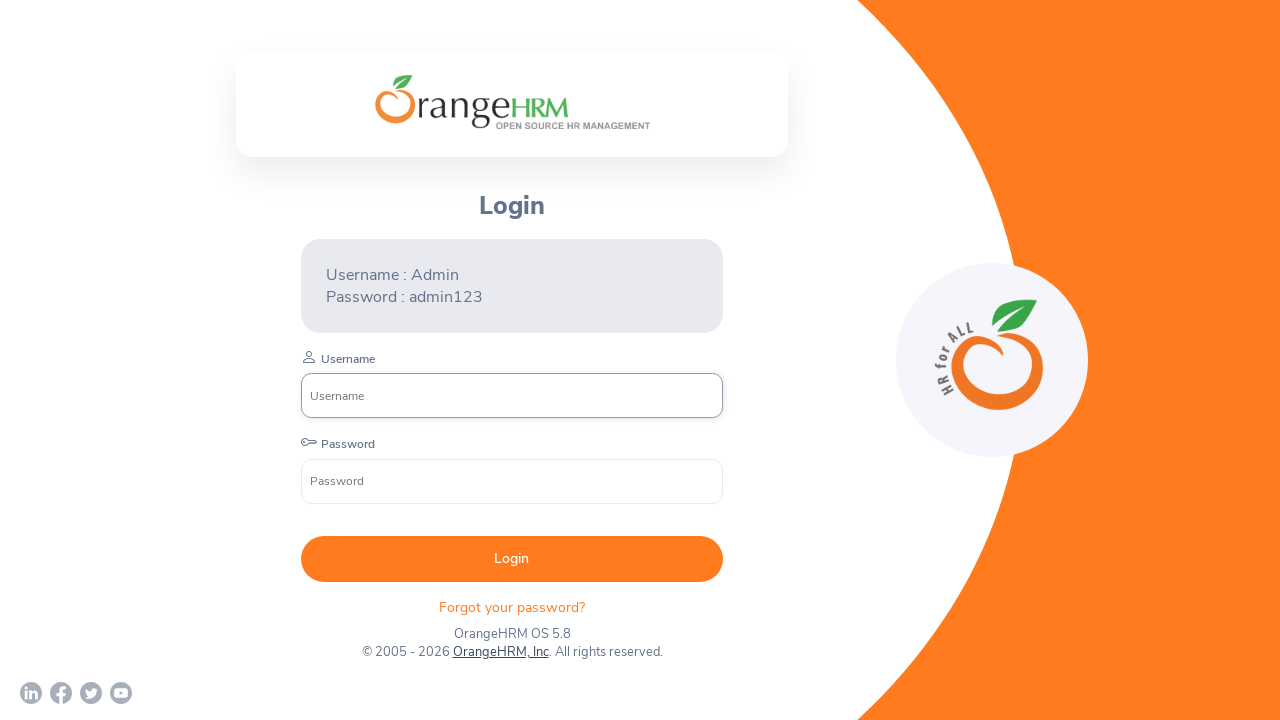

Navigated to OrangeHRM login page
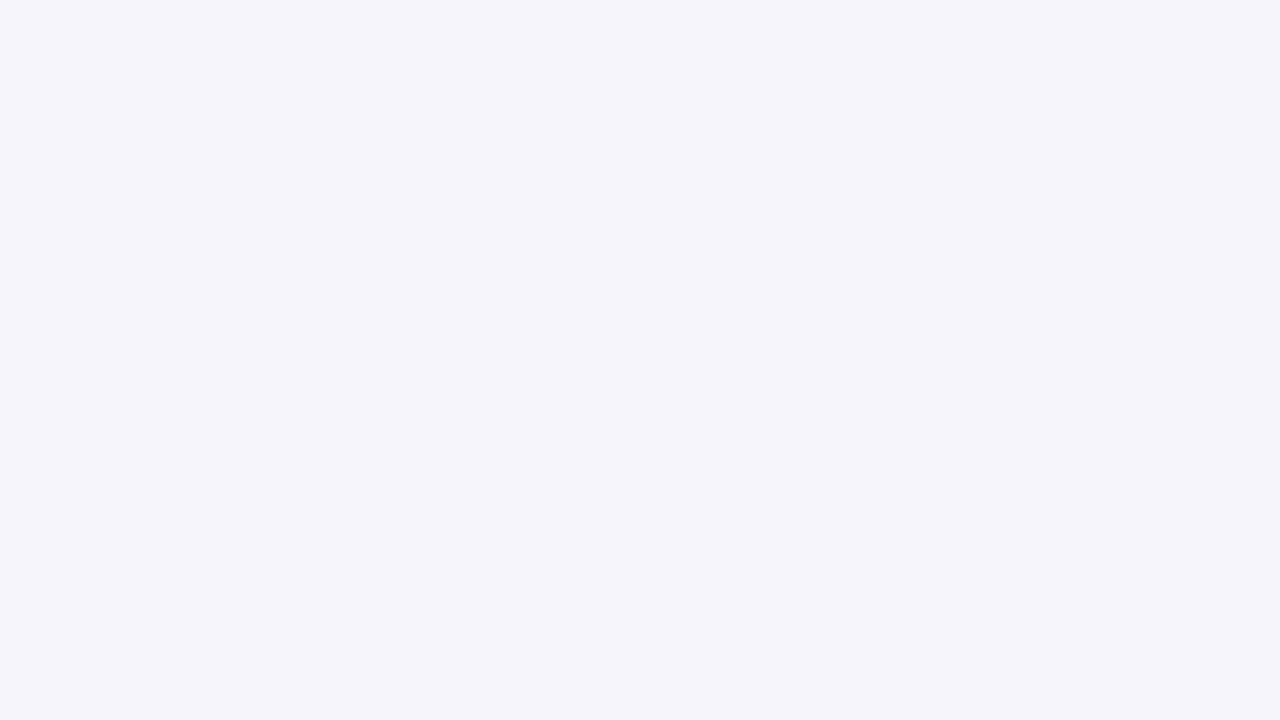

Company branding logo element loaded
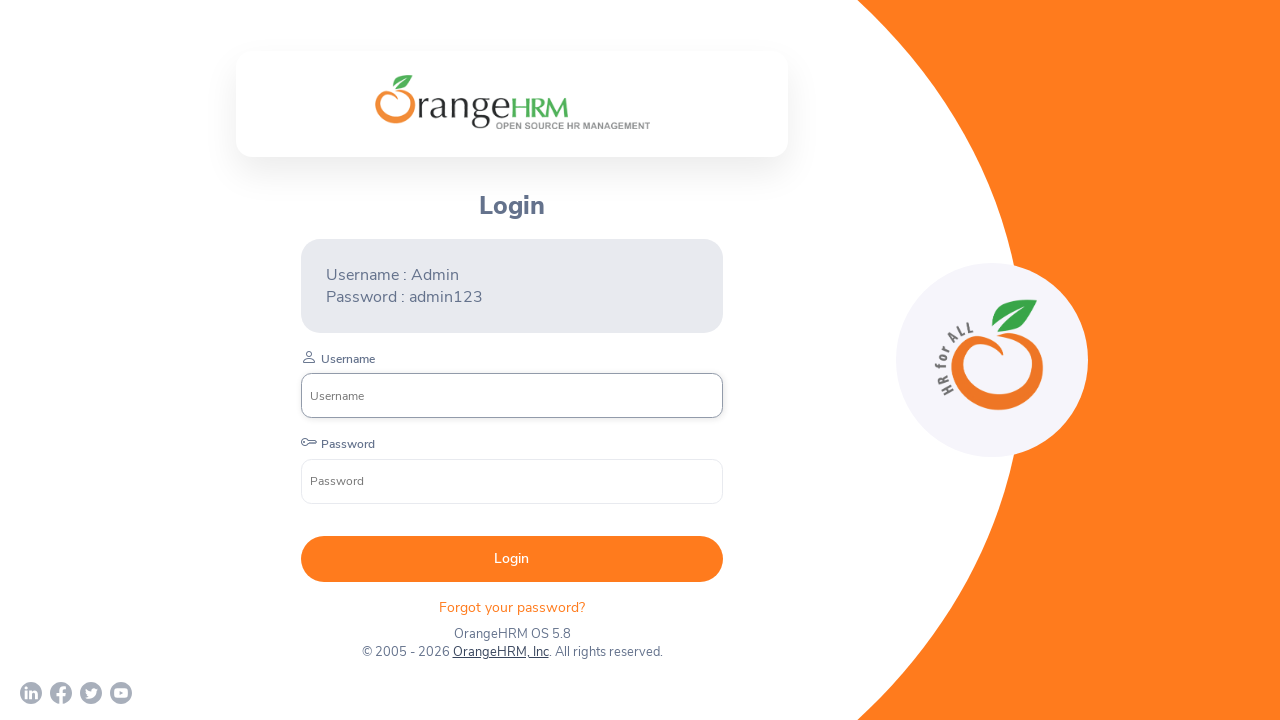

Located company branding logo element
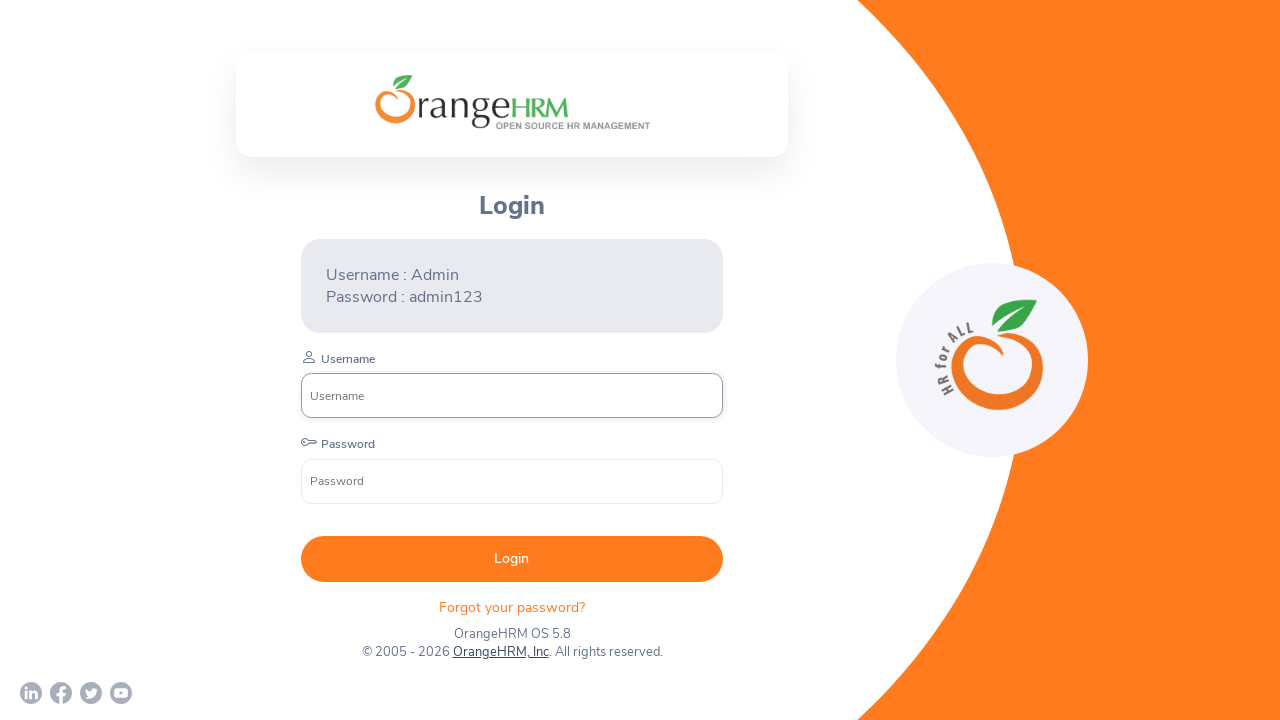

Verified company branding logo is visible on login page
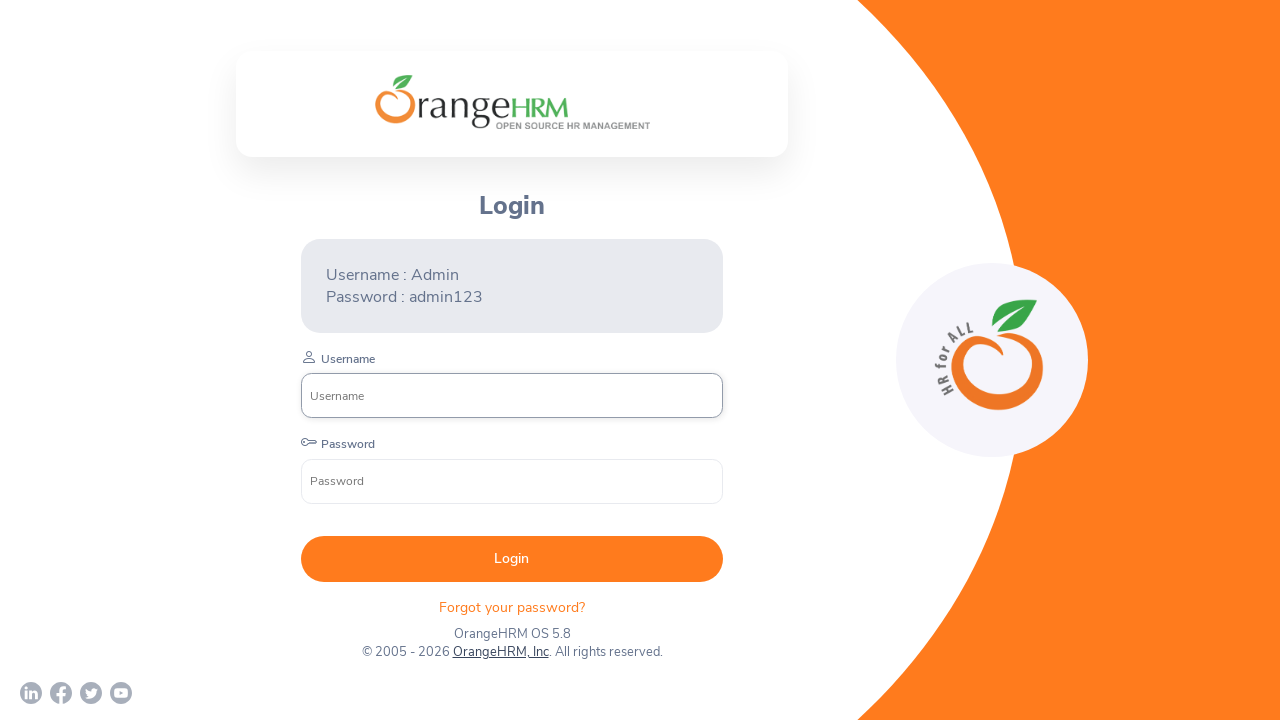

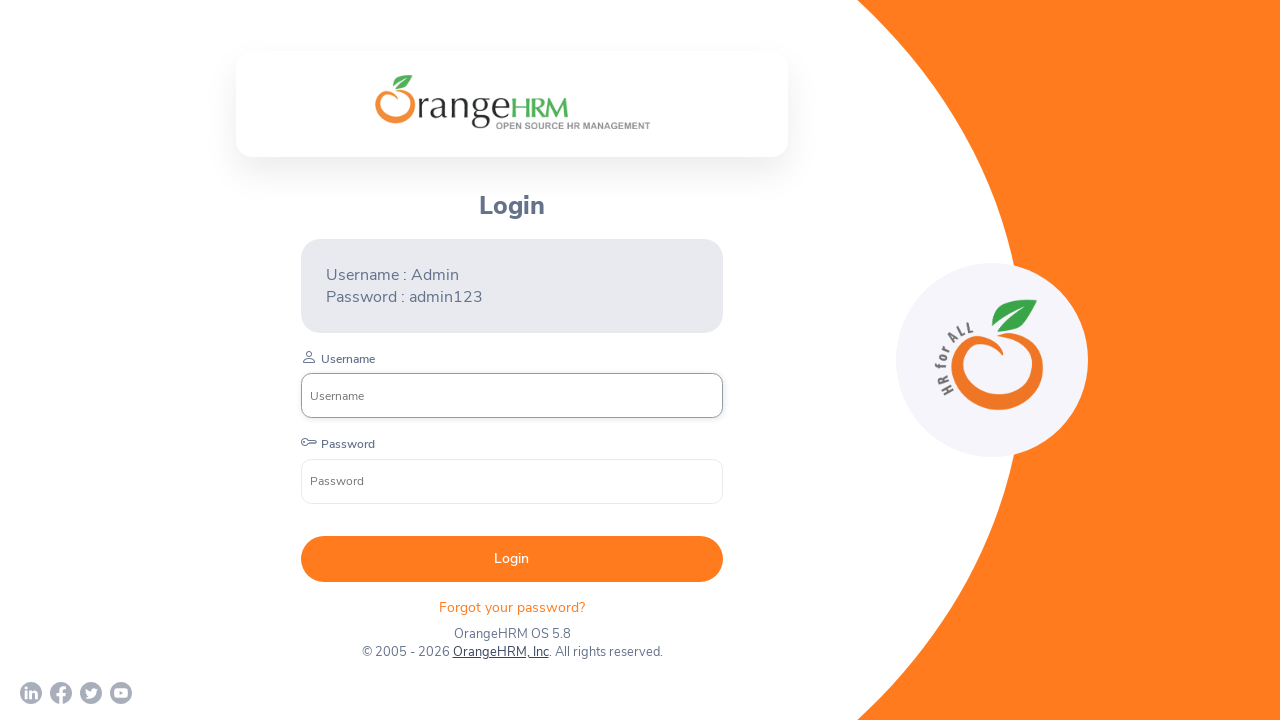